Navigates to Python.org and verifies that event information is displayed on the page

Starting URL: https://www.python.org

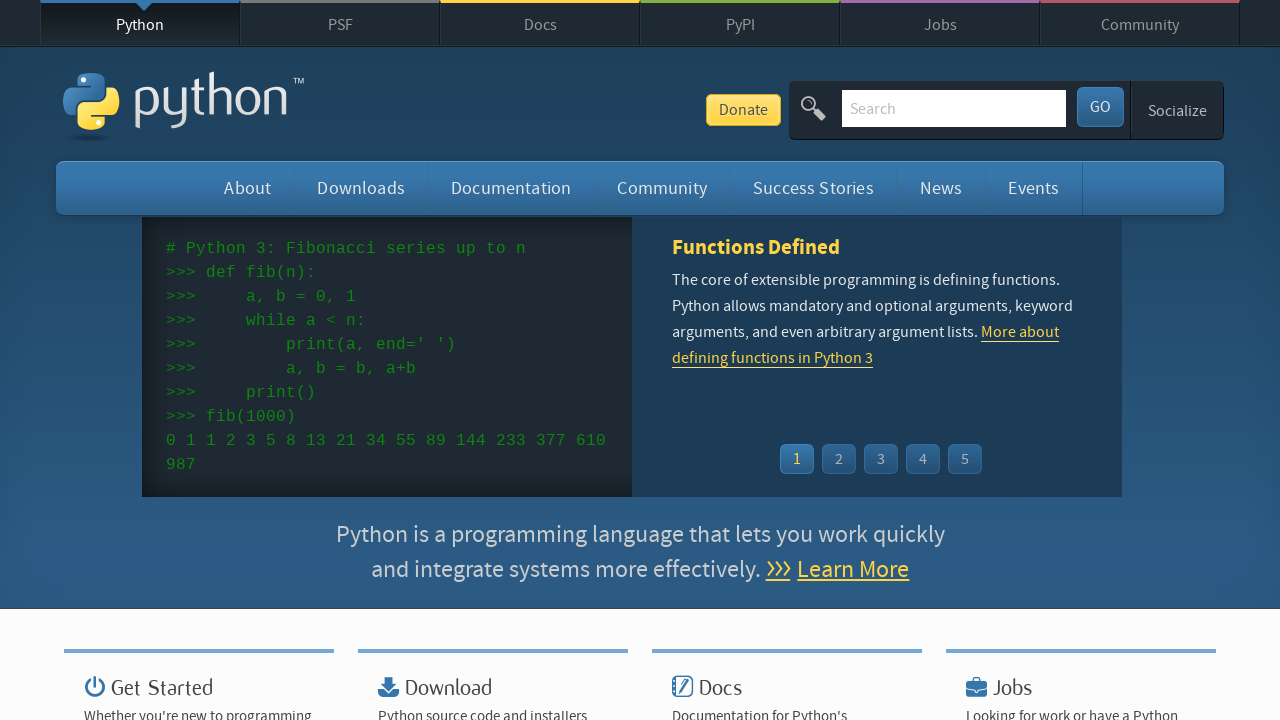

Navigated to Python.org homepage
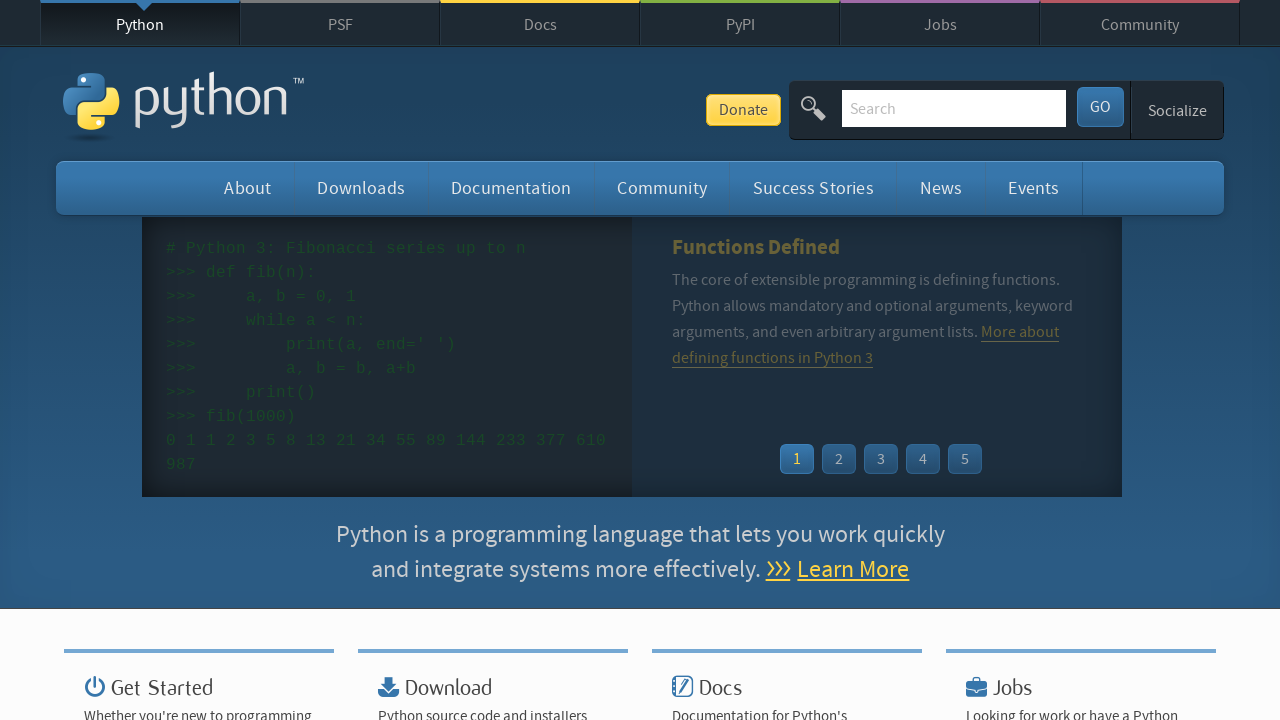

Event widget time elements loaded
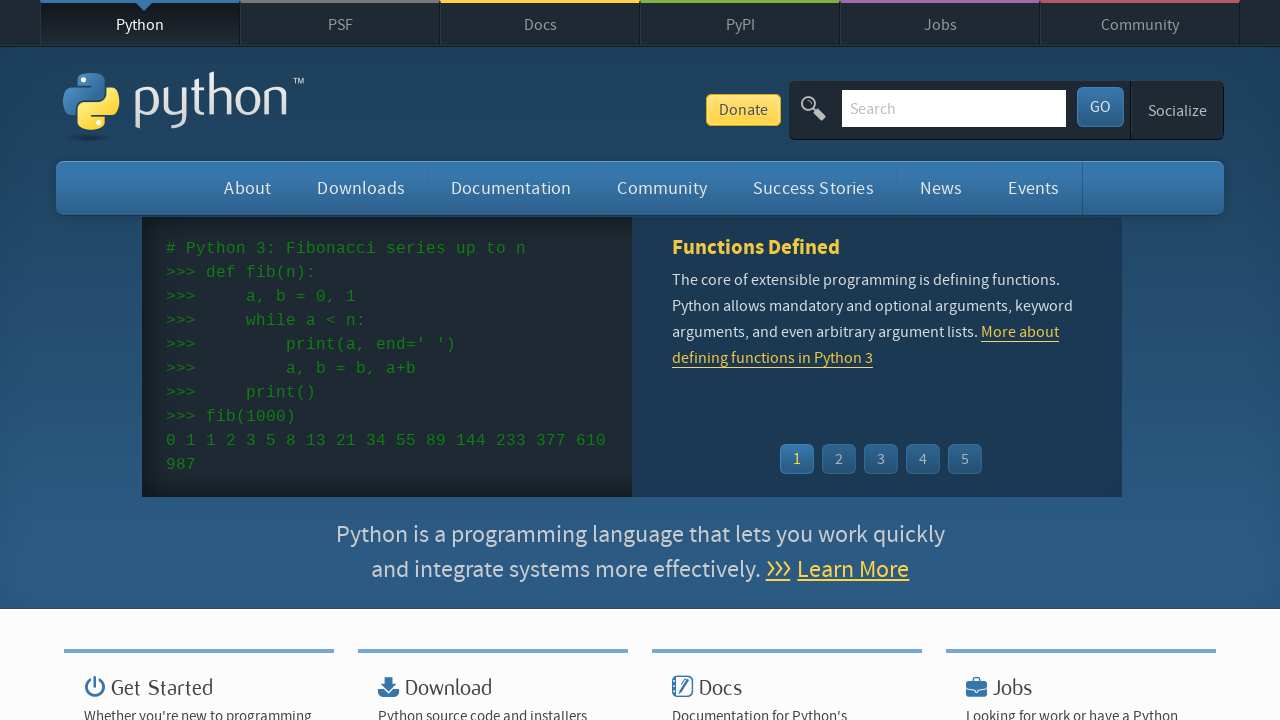

Event widget links loaded
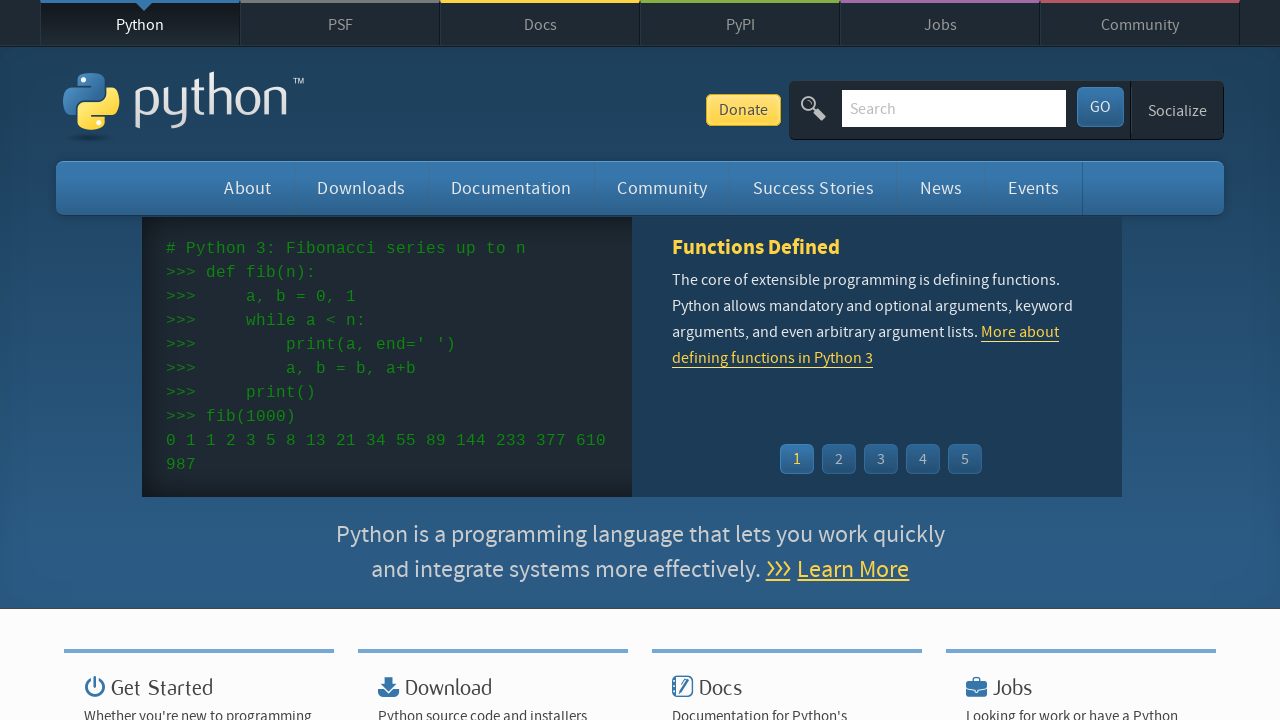

Retrieved all event time elements
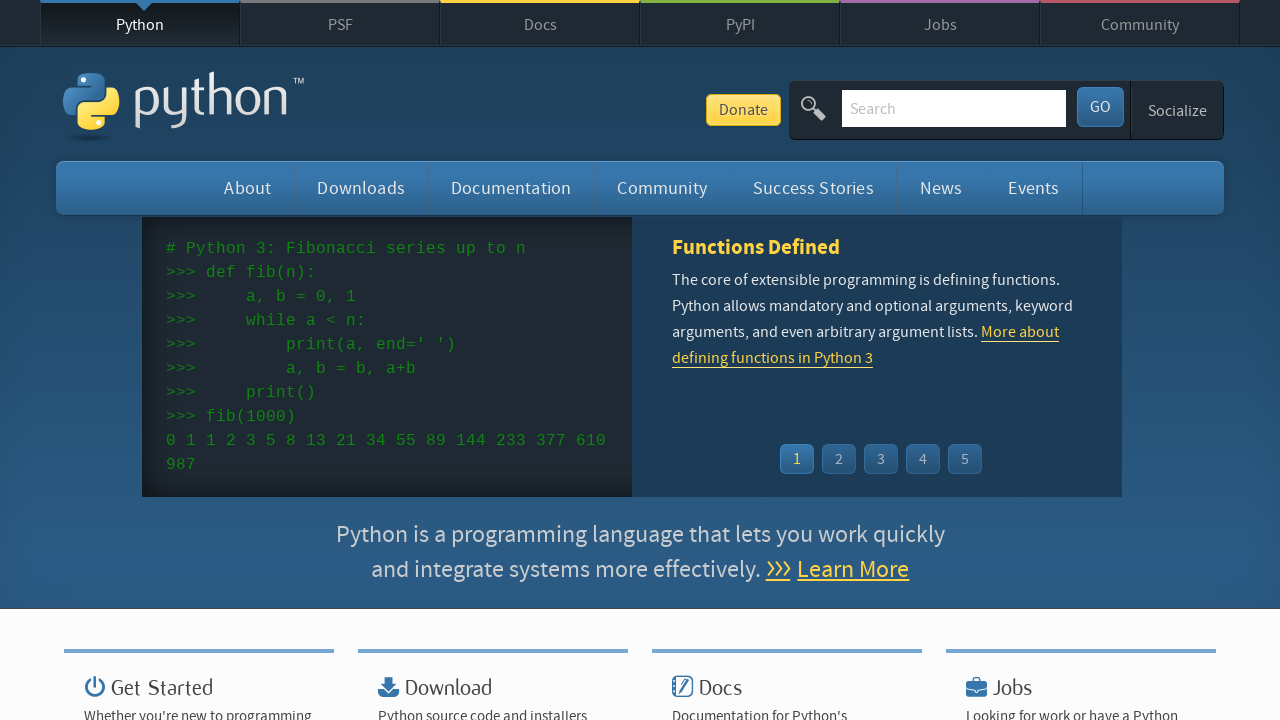

Retrieved all event name links
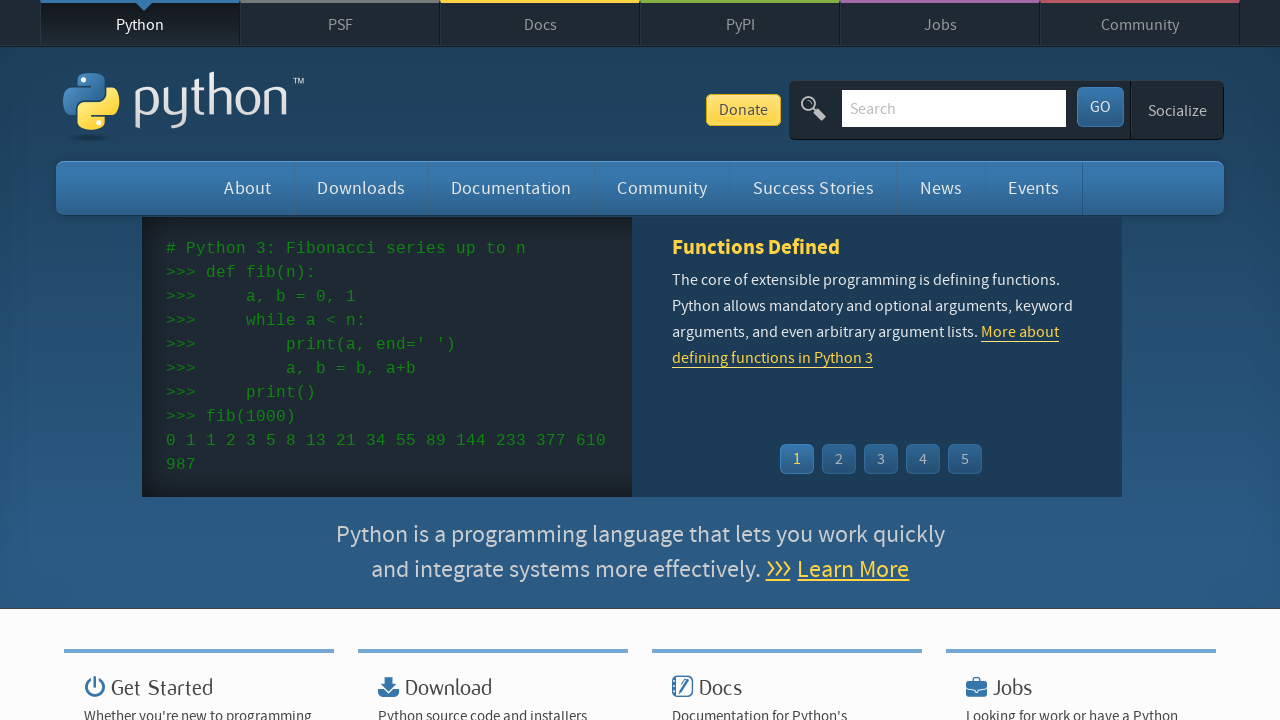

Verified that event times are present on the page
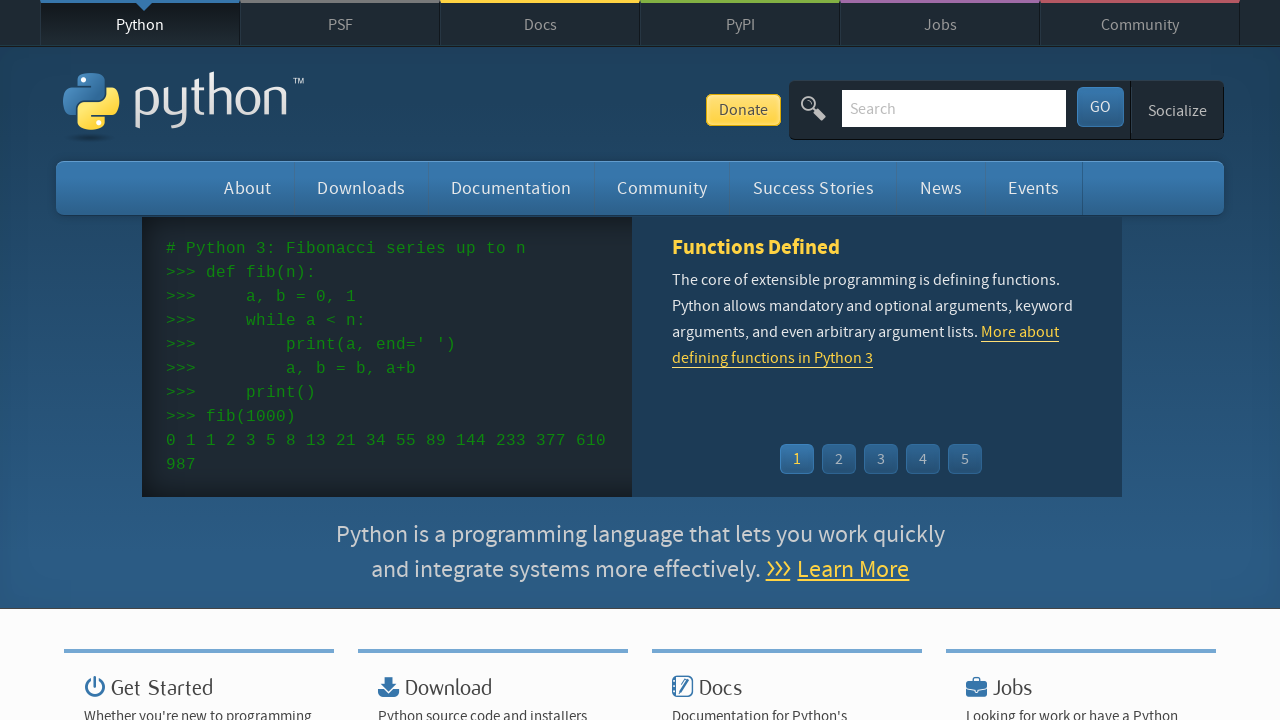

Verified that event names are present on the page
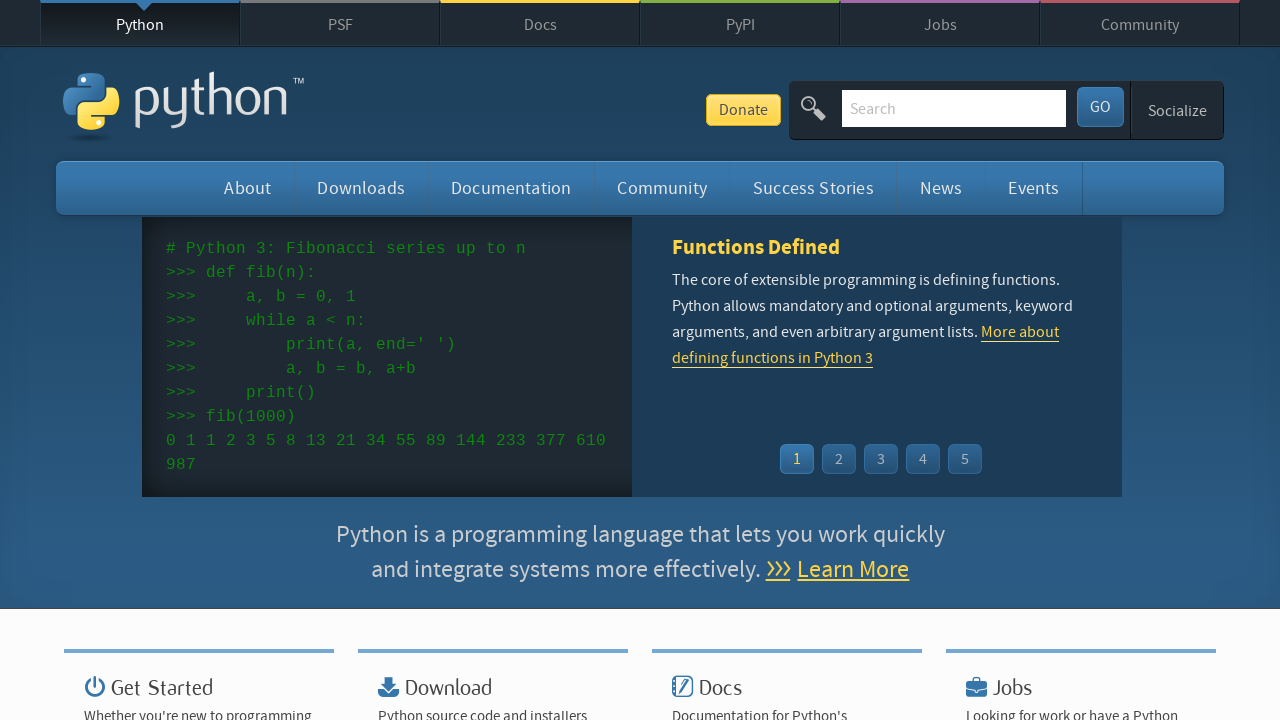

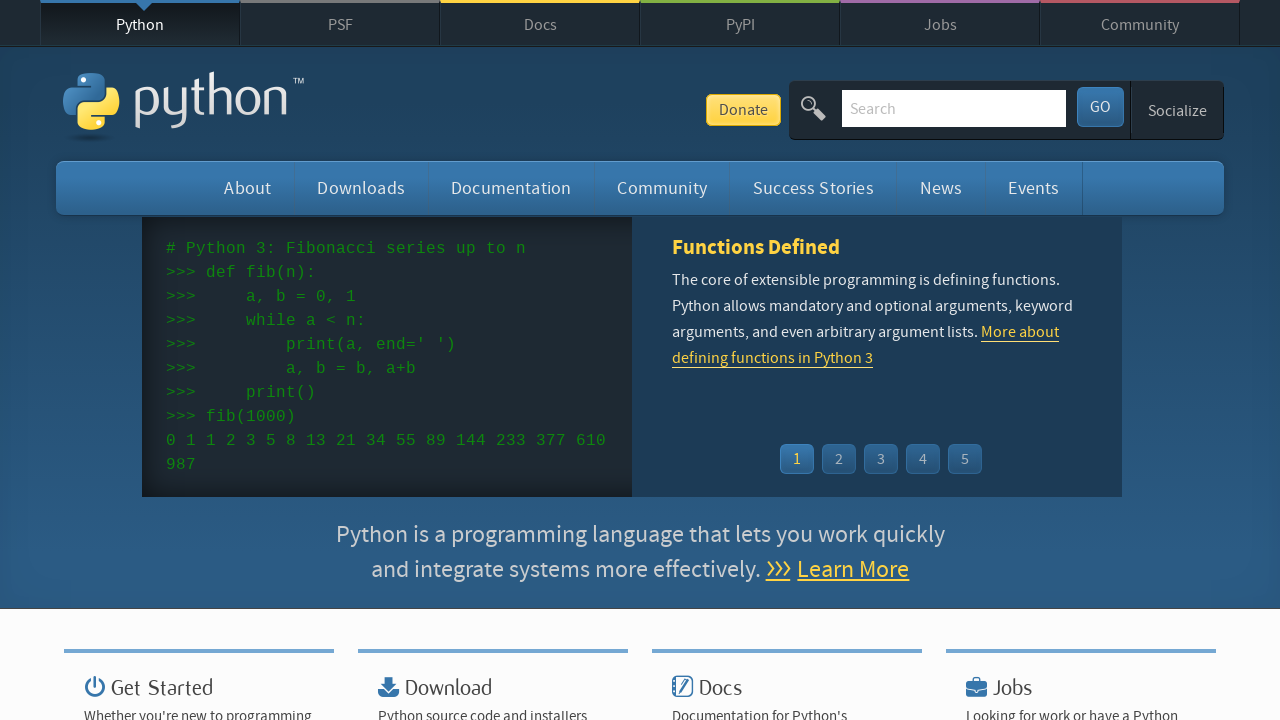